Tests the Links page on DemoQA by clicking various API call links that return different HTTP status codes (201 Created, 204 No Content, 301 Moved, 400 Bad Request, 401 Unauthorized, 403 Forbidden, 404 Not Found).

Starting URL: https://demoqa.com/links

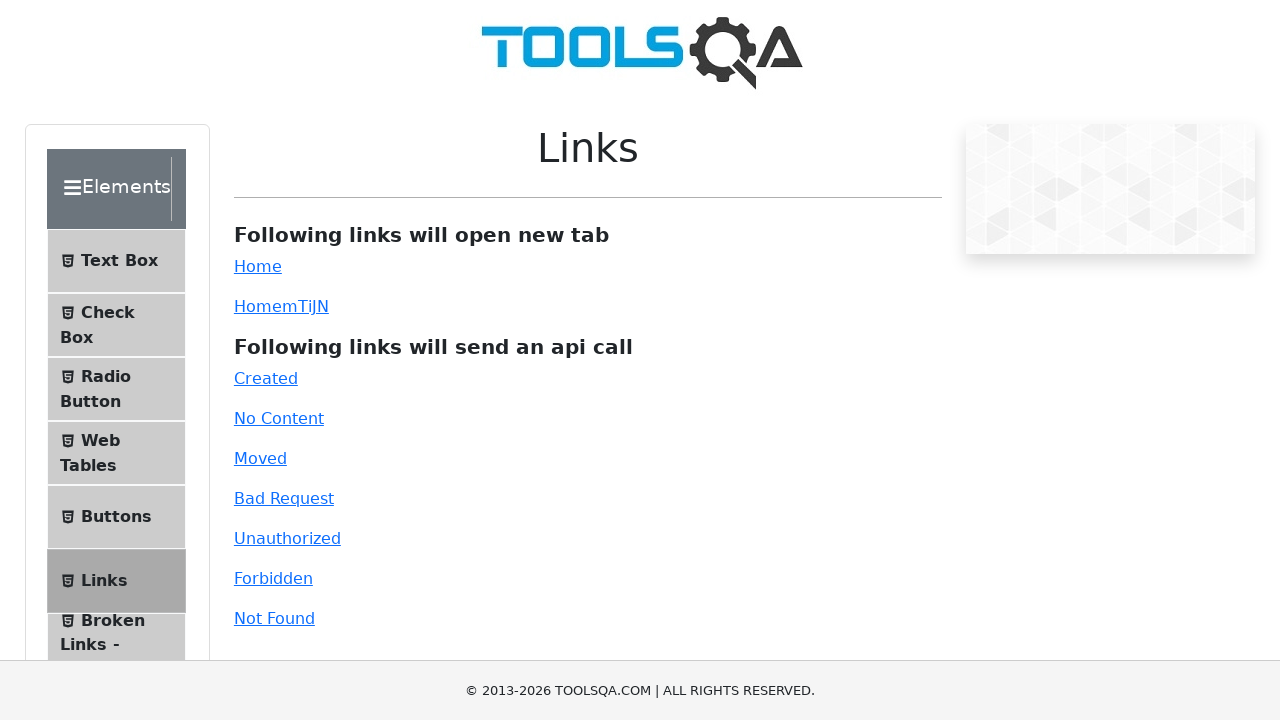

Clicked the 'Created' link (201 status) at (266, 378) on #created
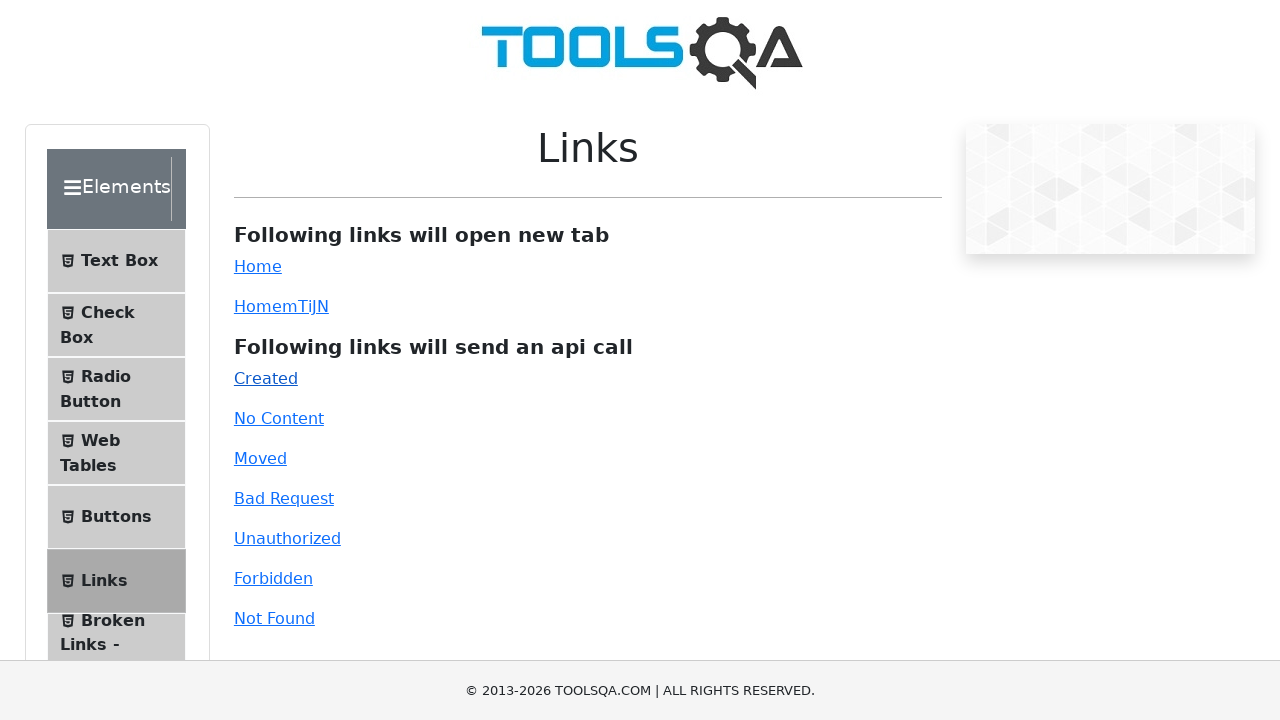

Clicked the 'No Content' link (204 status) at (279, 418) on #no-content
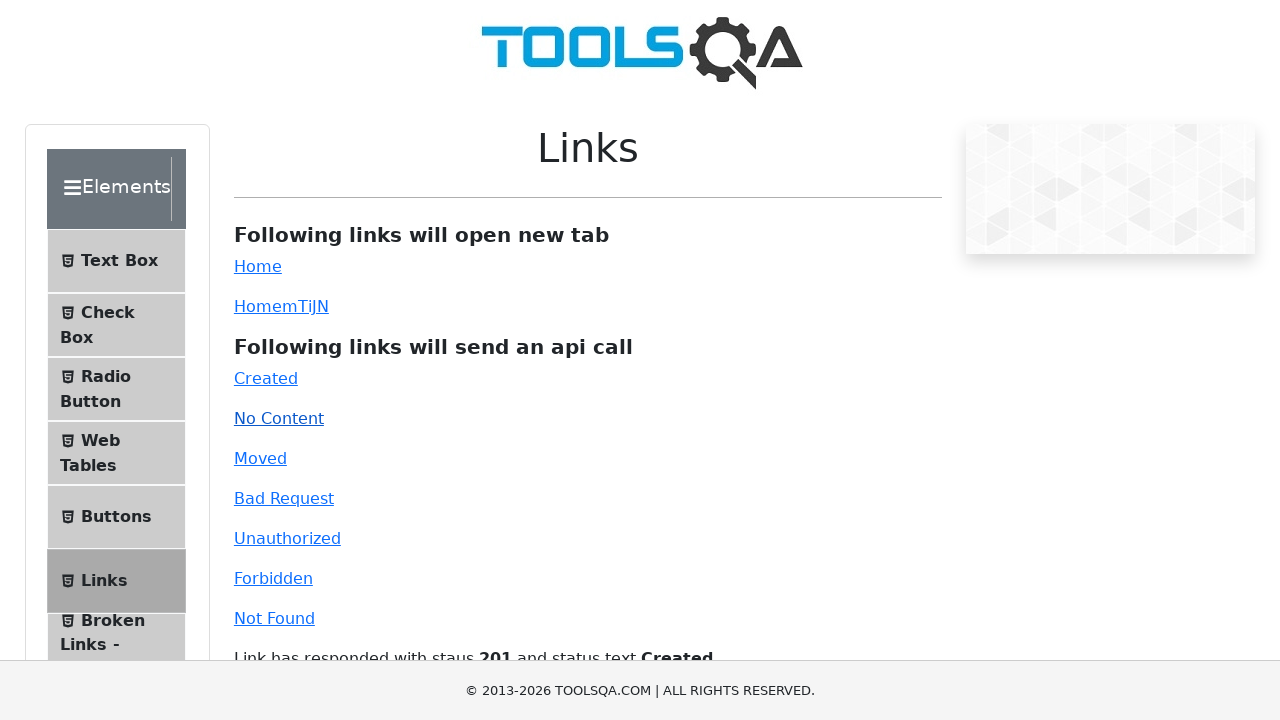

Clicked the 'Moved' link (301 status) at (260, 458) on #moved
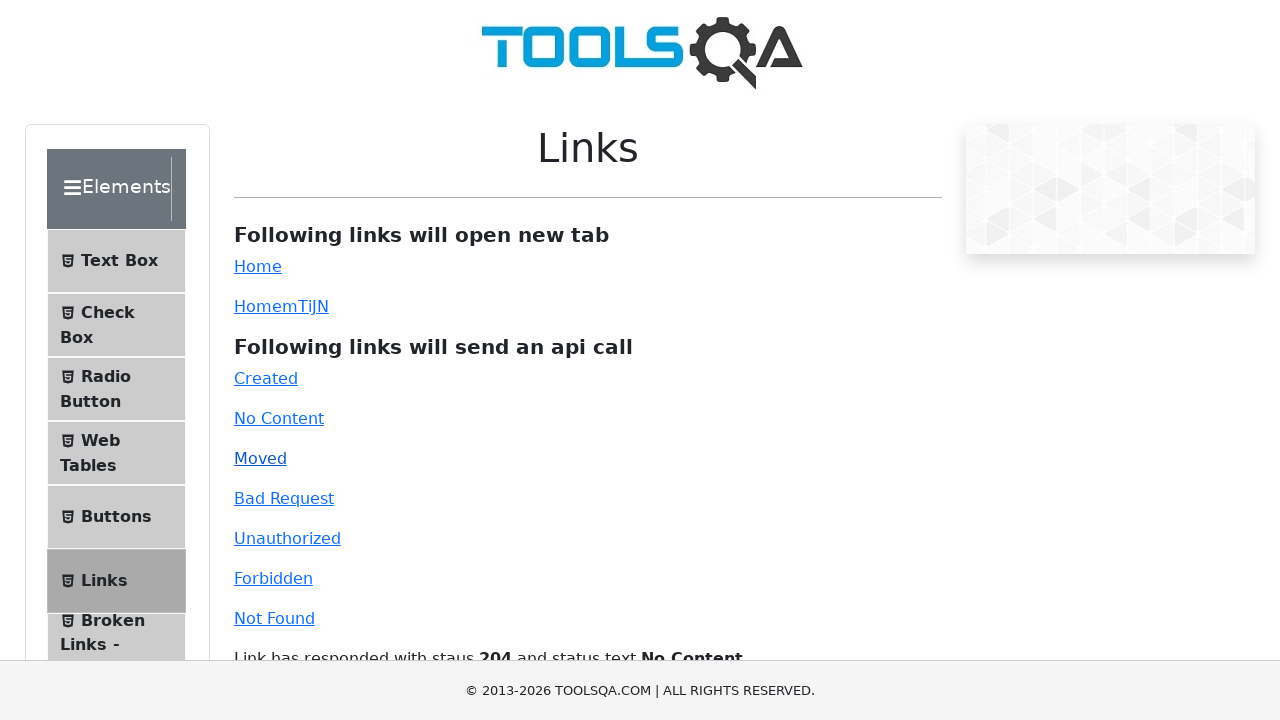

Clicked the 'Bad Request' link (400 status) at (284, 498) on #bad-request
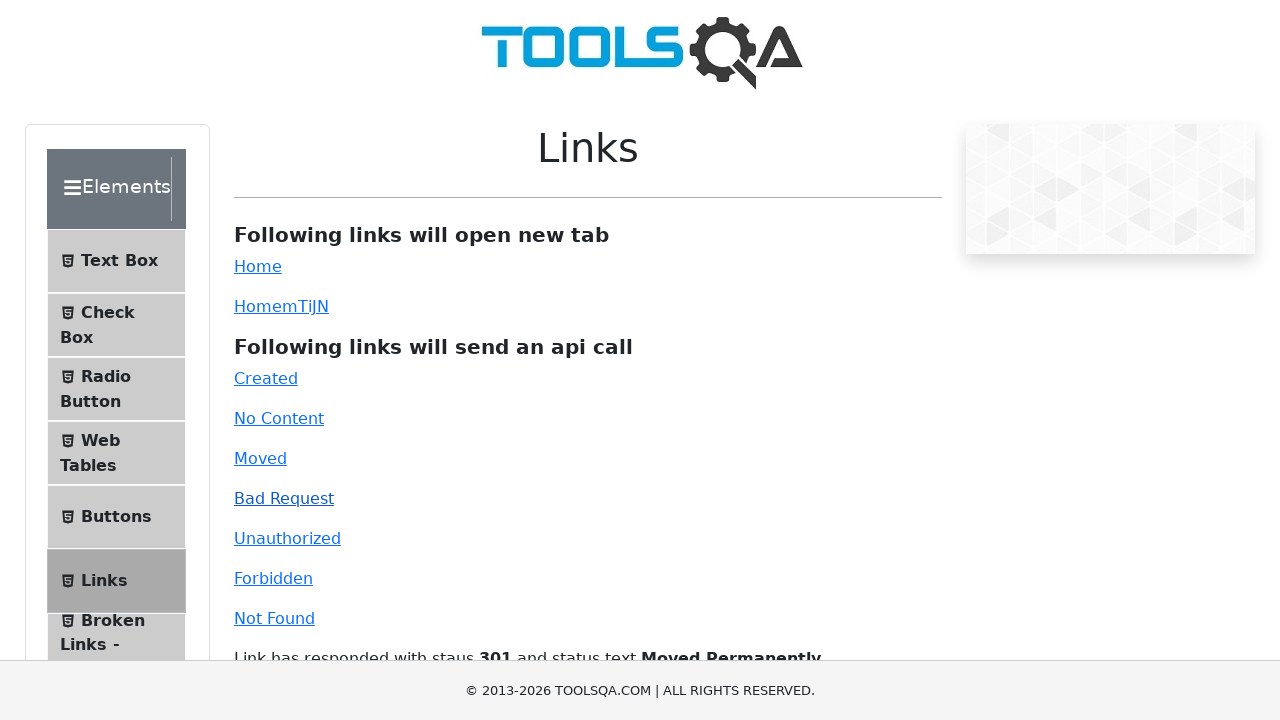

Clicked the 'Unauthorized' link (401 status) at (287, 538) on #unauthorized
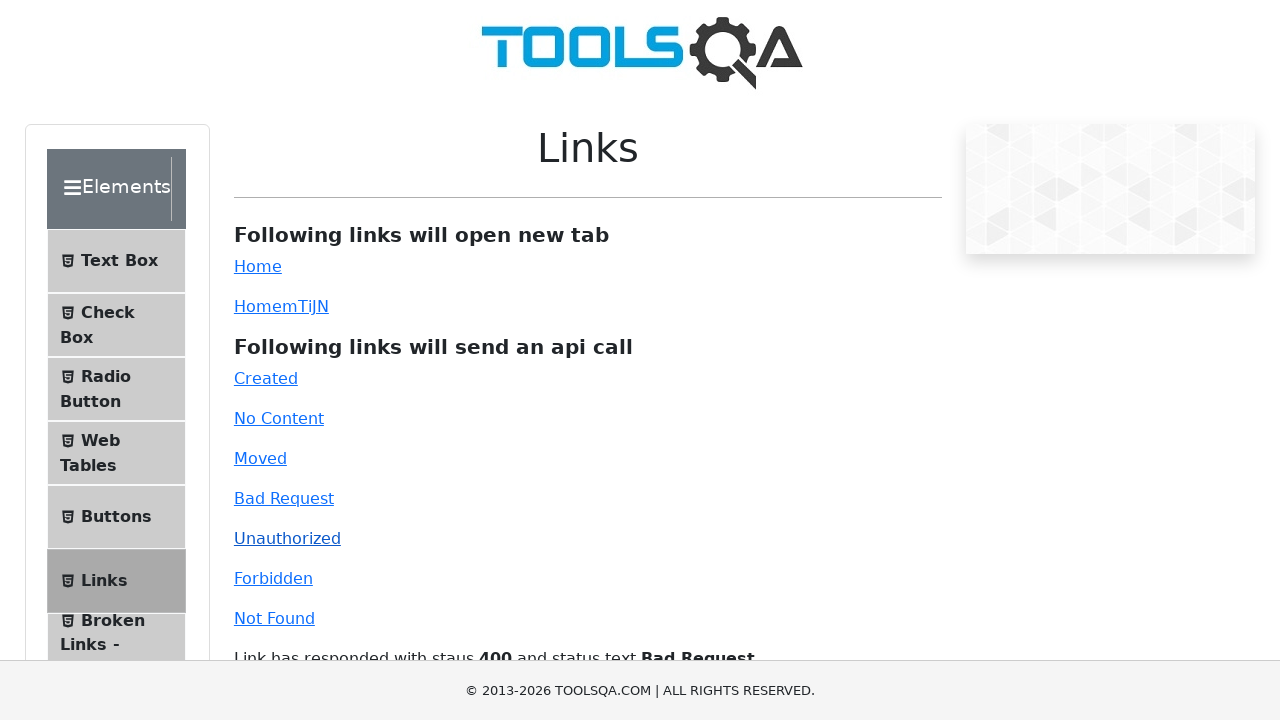

Clicked the 'Forbidden' link (403 status) at (273, 578) on #forbidden
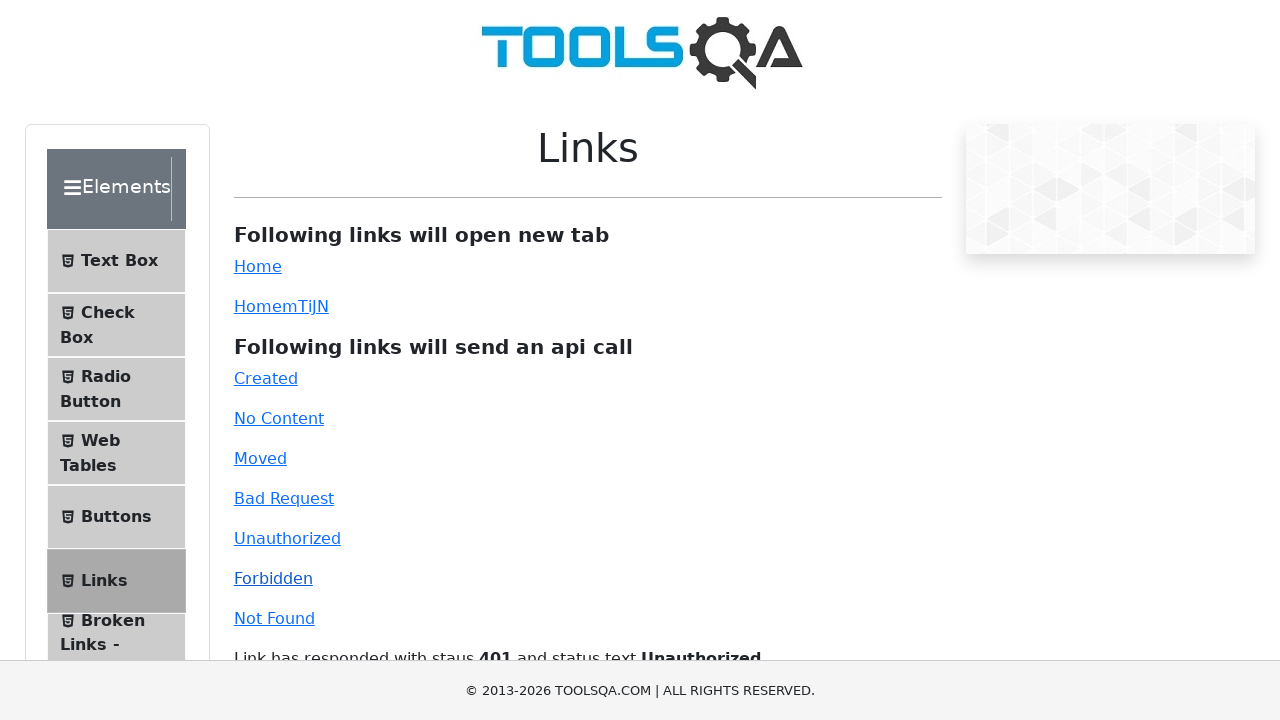

Clicked the 'Not Found' link (404 status) at (274, 618) on #invalid-url
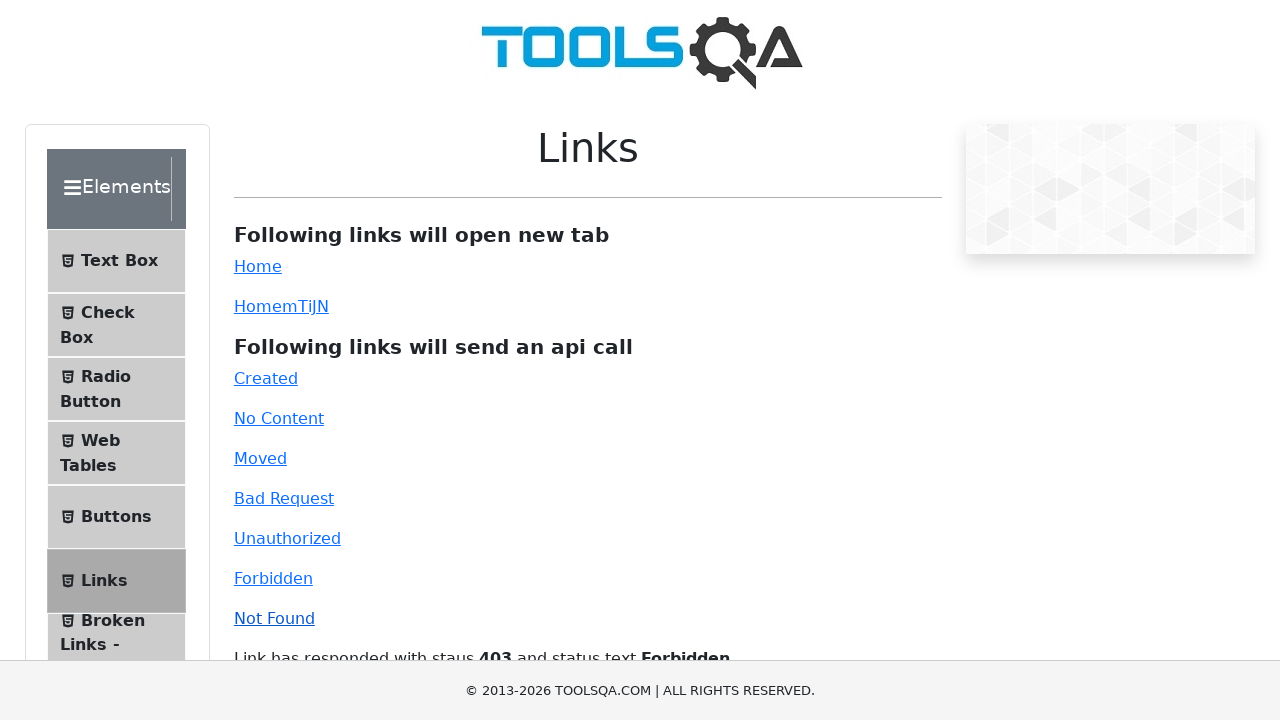

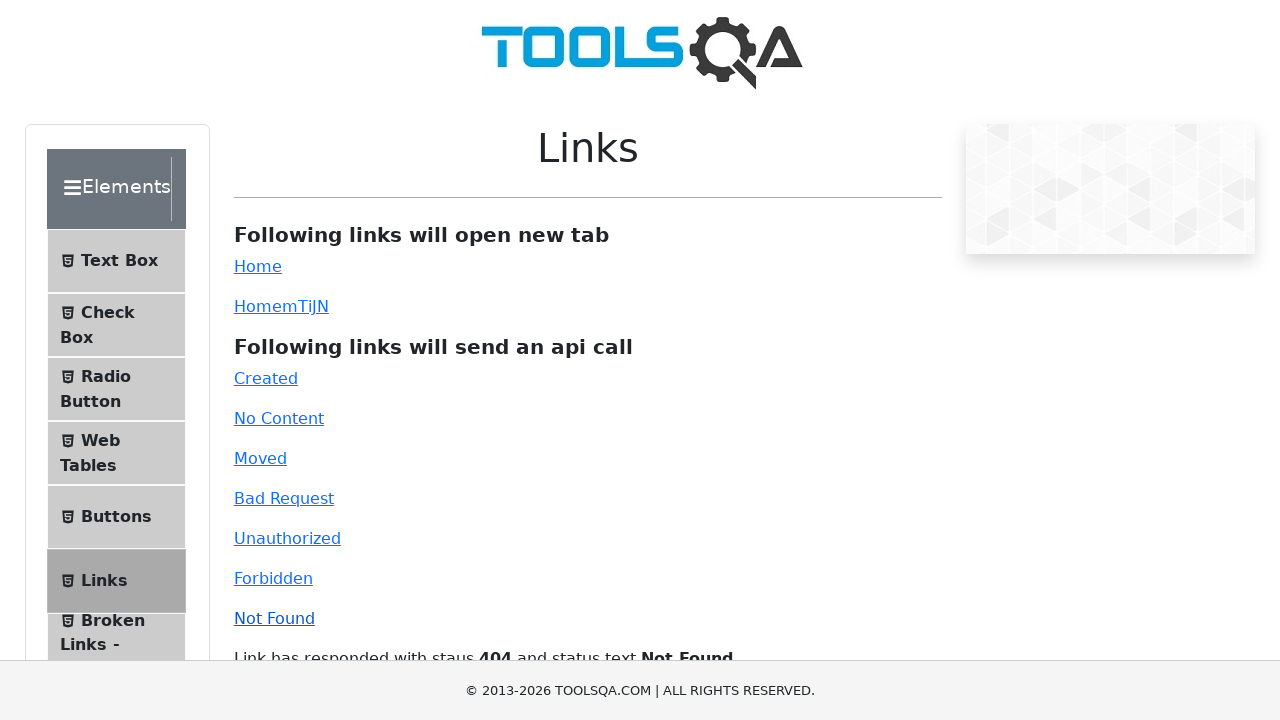